Navigates to a W3Schools Bootstrap tables page and locates the middle row of a specific table to verify table structure and content

Starting URL: https://www.w3schools.com/bootstrap/bootstrap_tables.asp

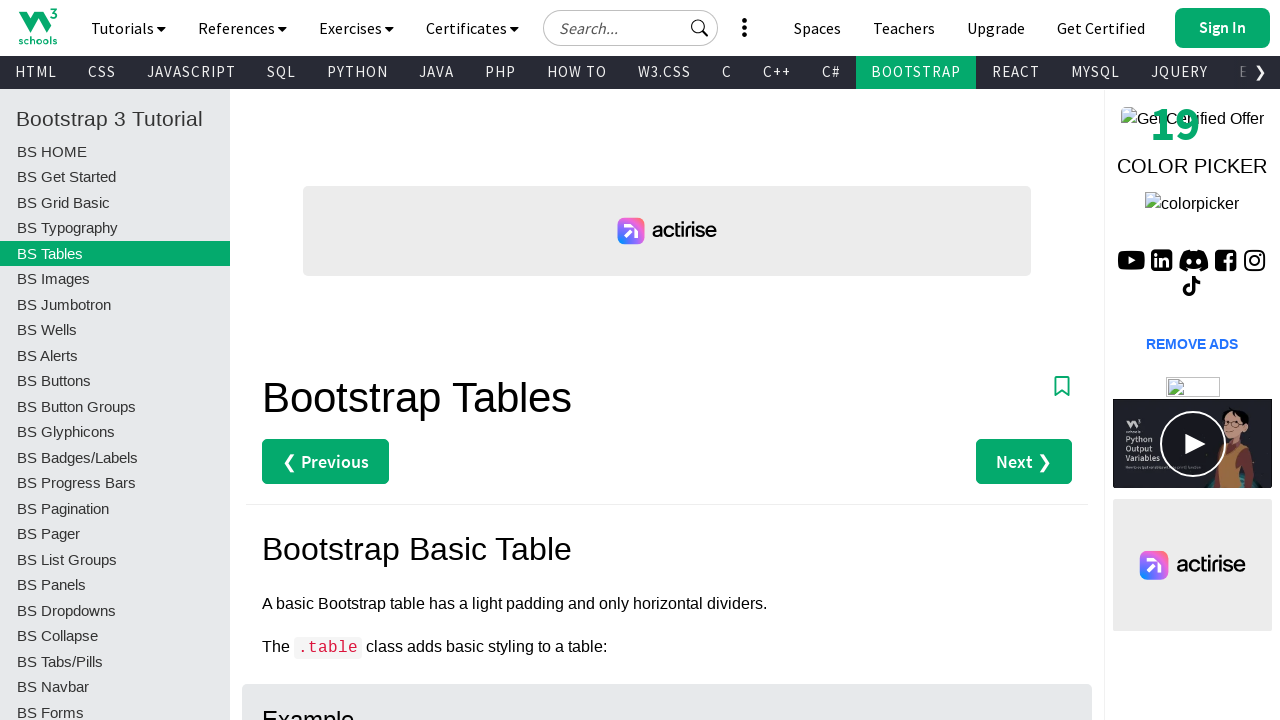

Navigated to W3Schools Bootstrap tables page
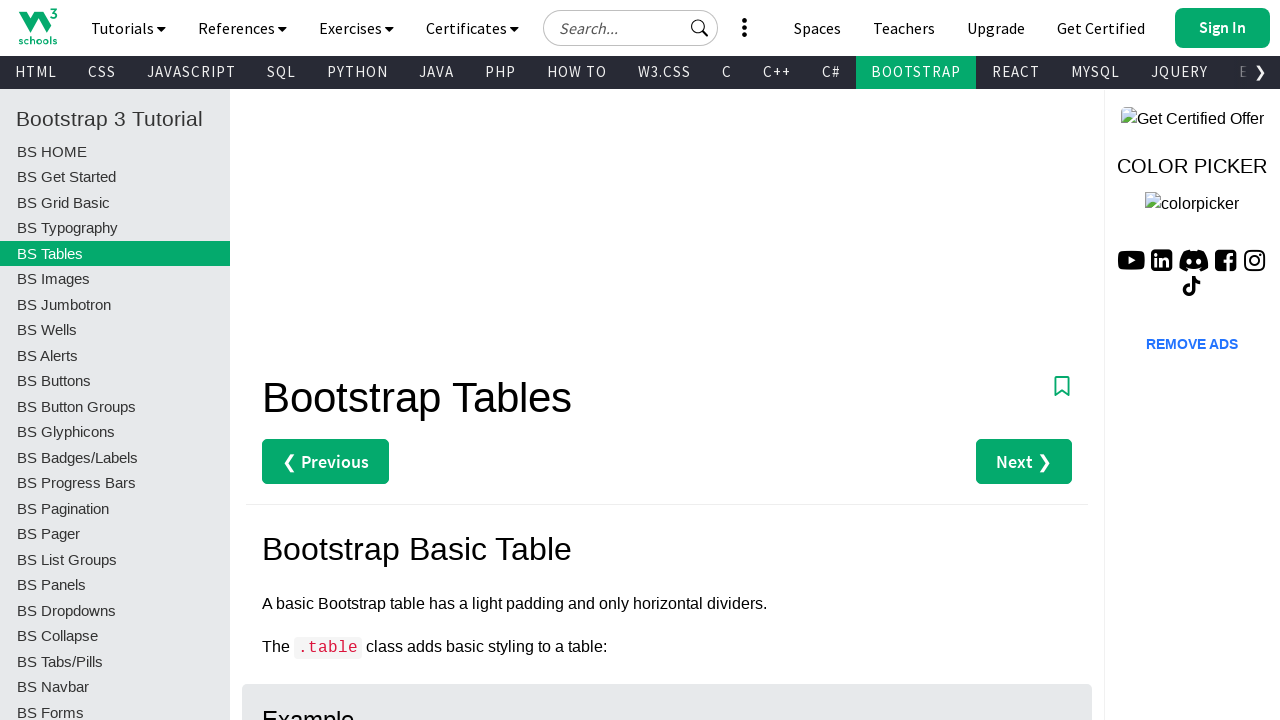

Table with class 'table' loaded
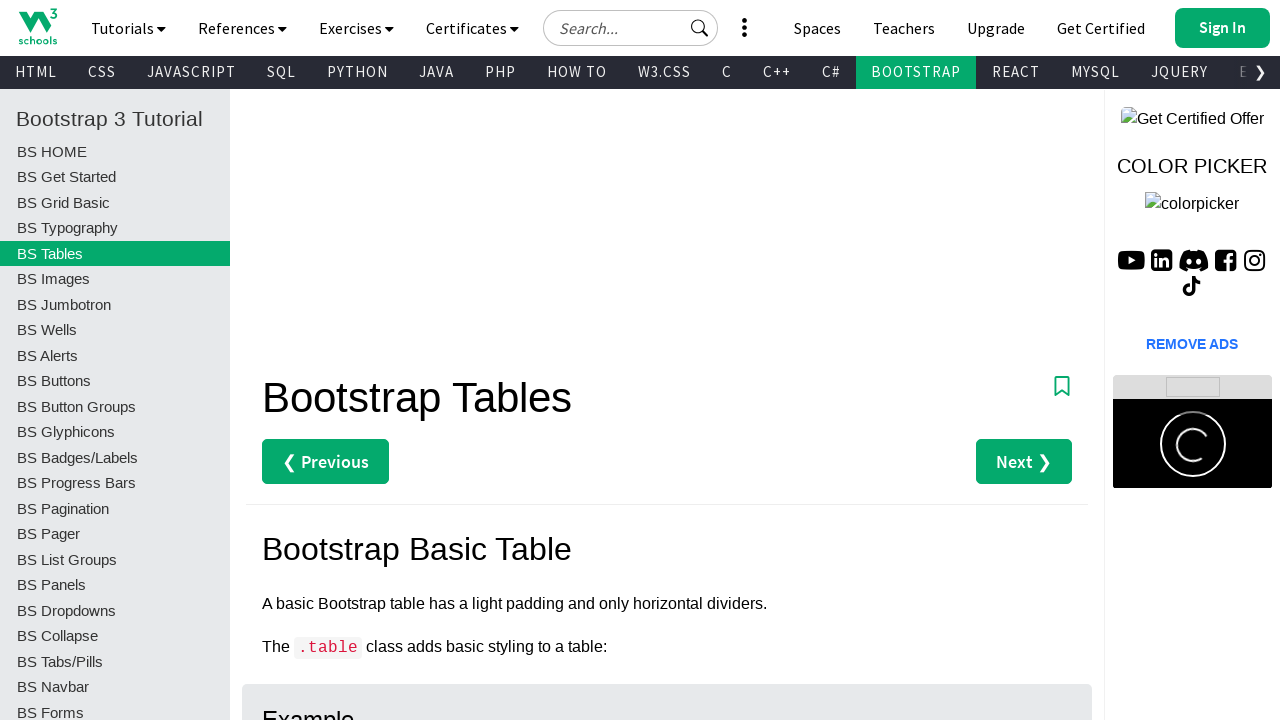

Located 6 tables with class 'table'
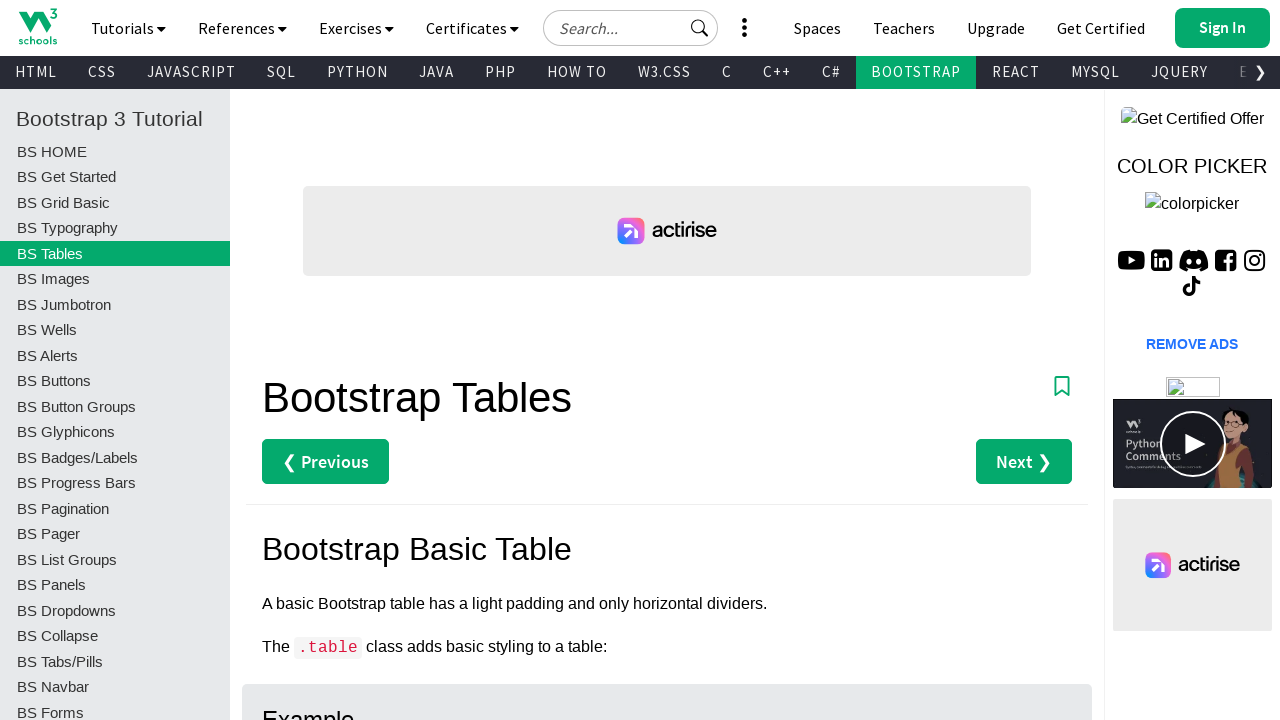

Selected the second table
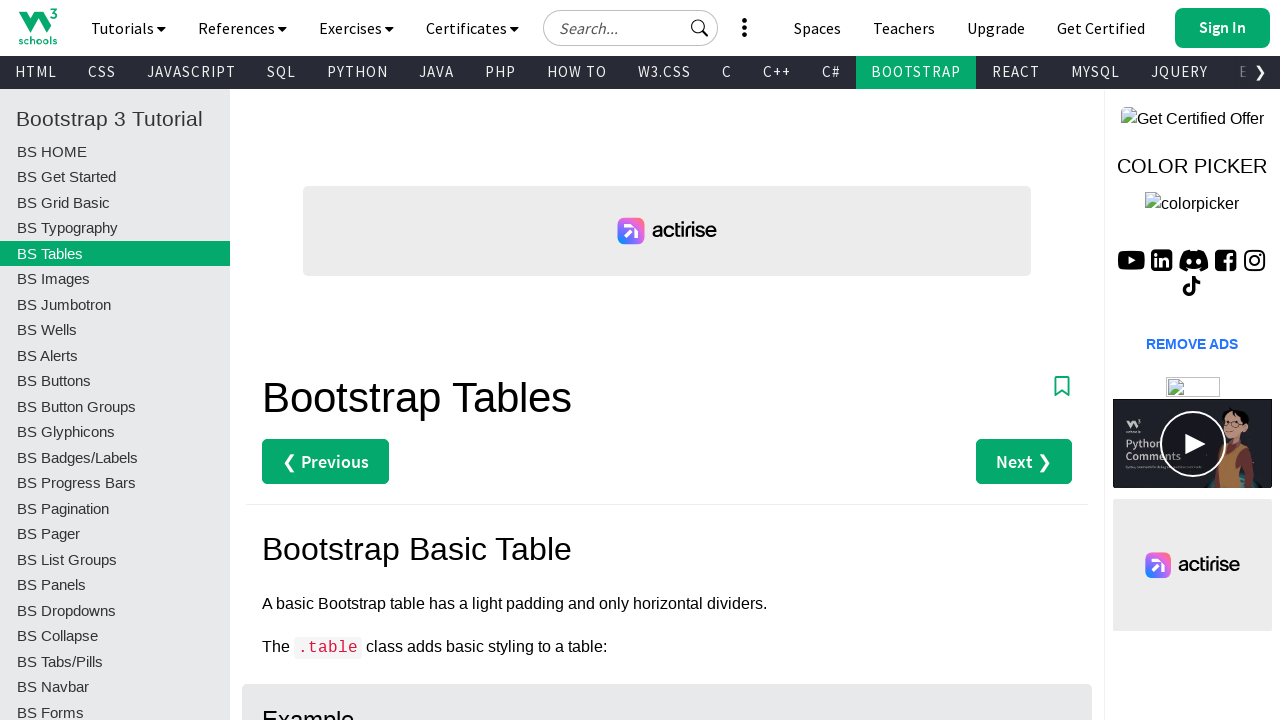

Located 4 rows in the target table
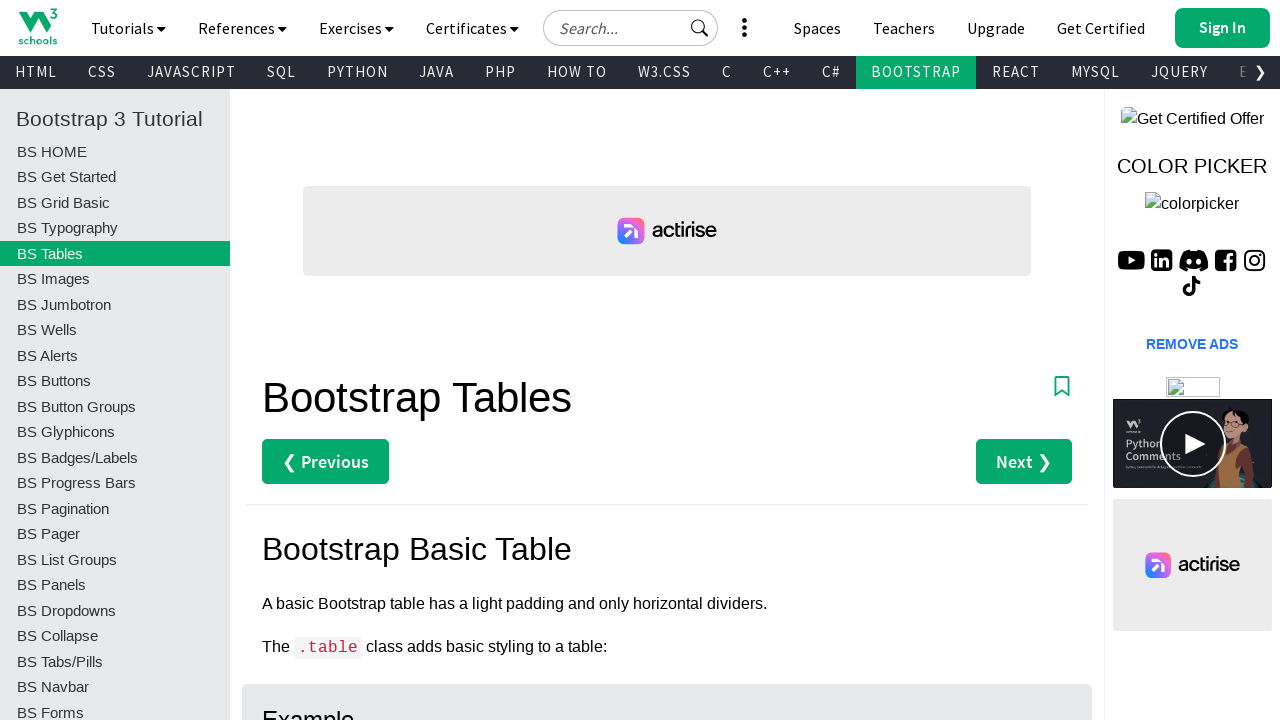

Selected middle row at index 2
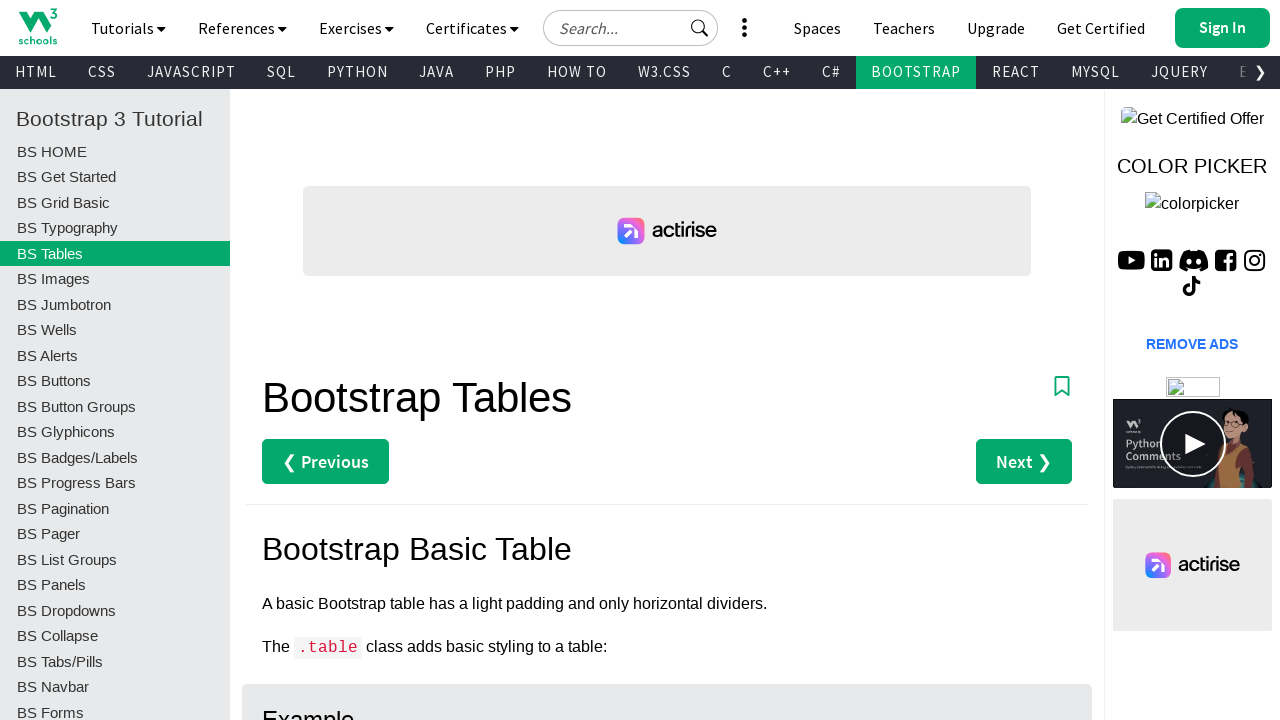

Located 3 cells in the middle row
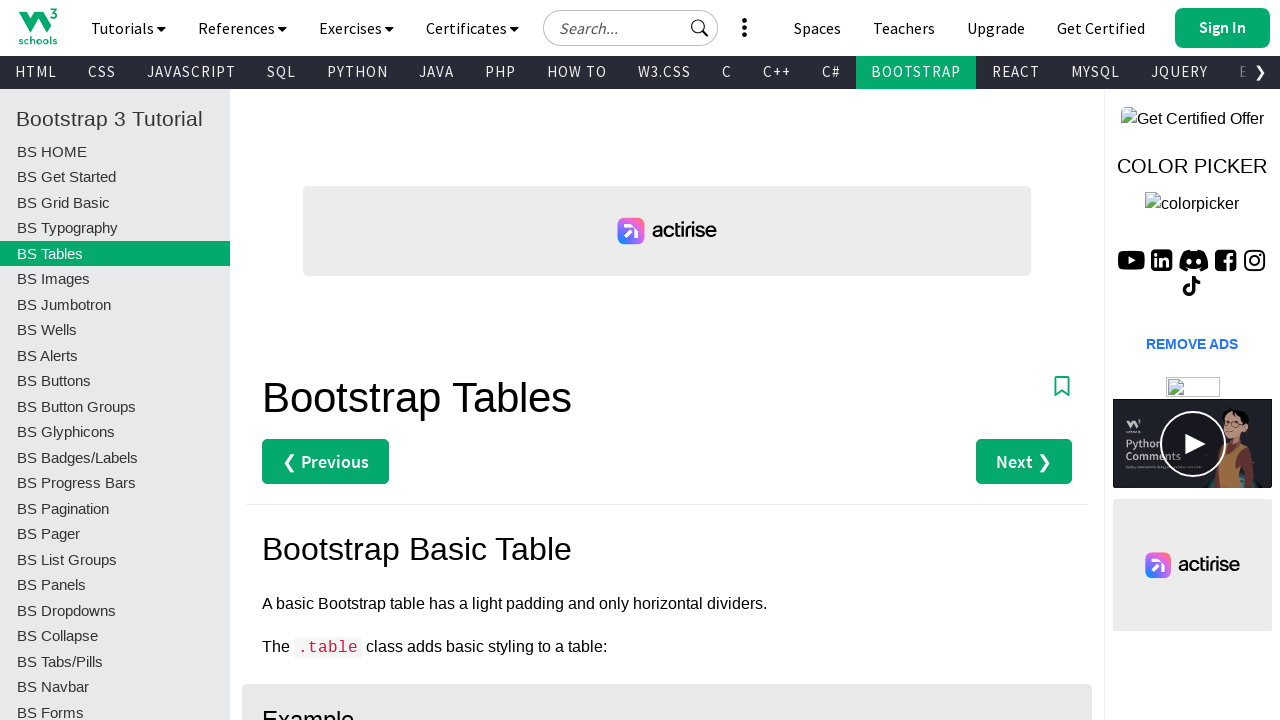

Extracted cell text: 'Mary'
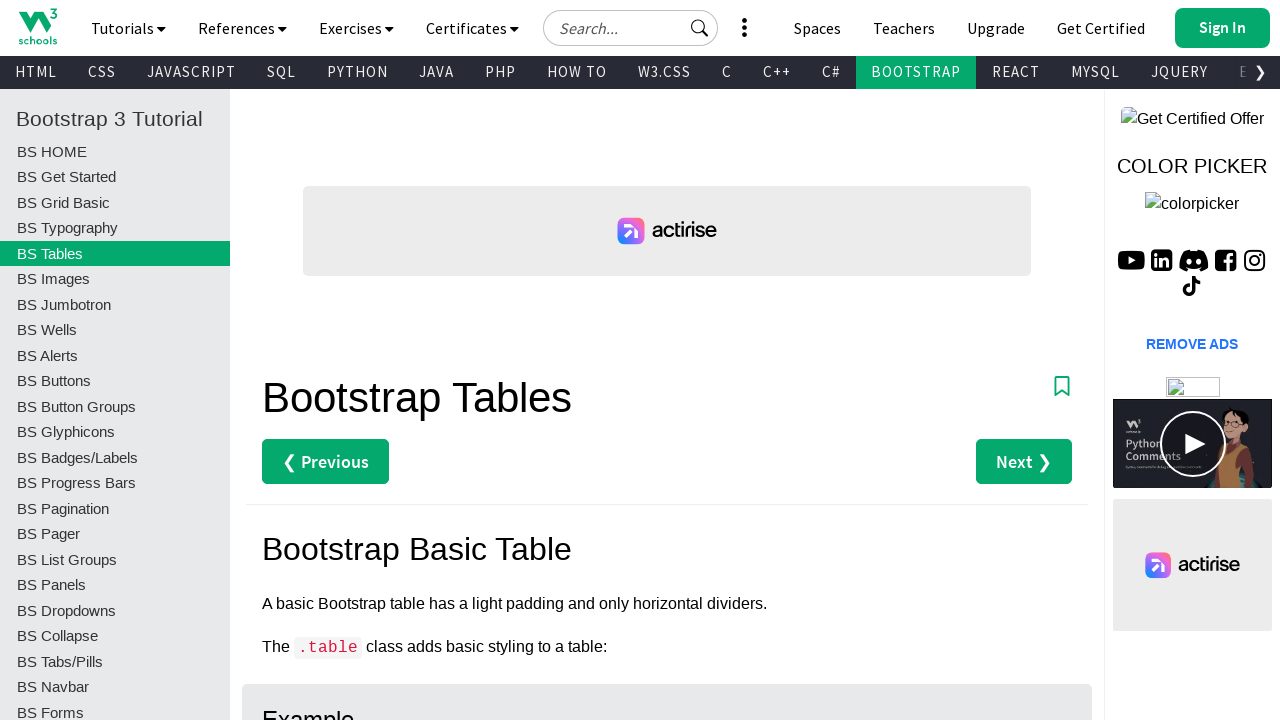

Extracted cell text: 'Moe'
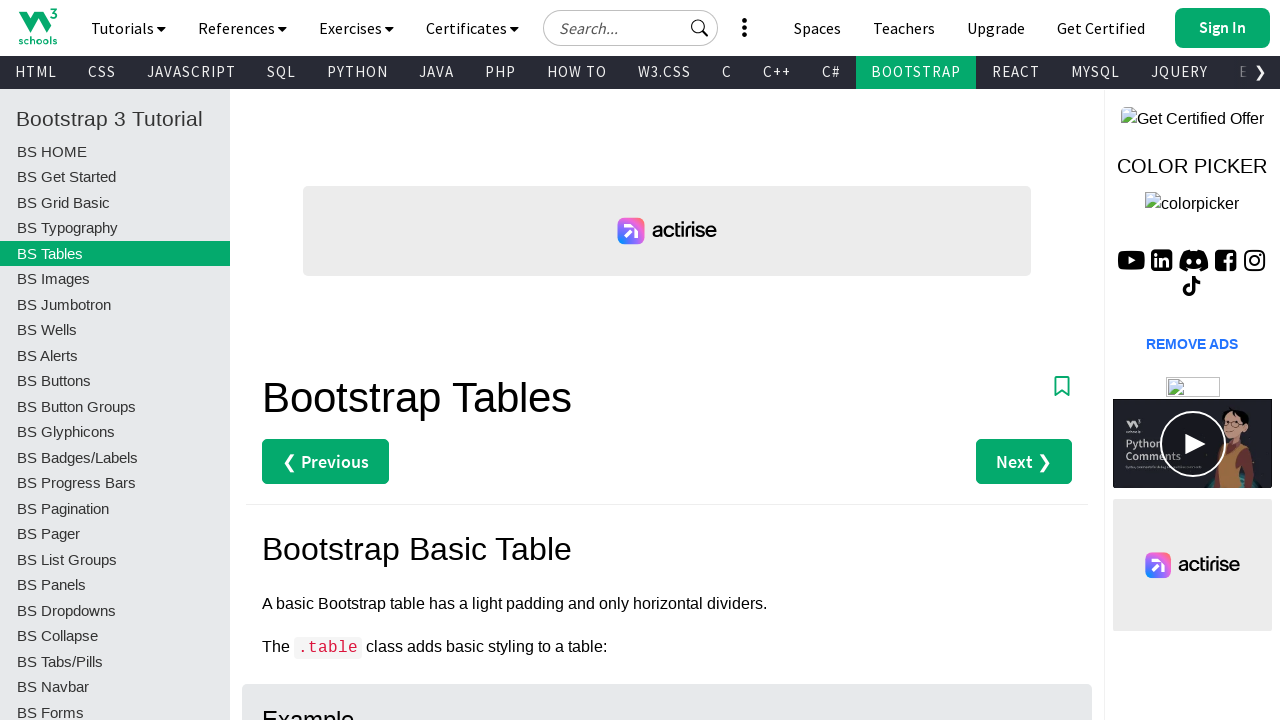

Extracted cell text: 'mary@example.com'
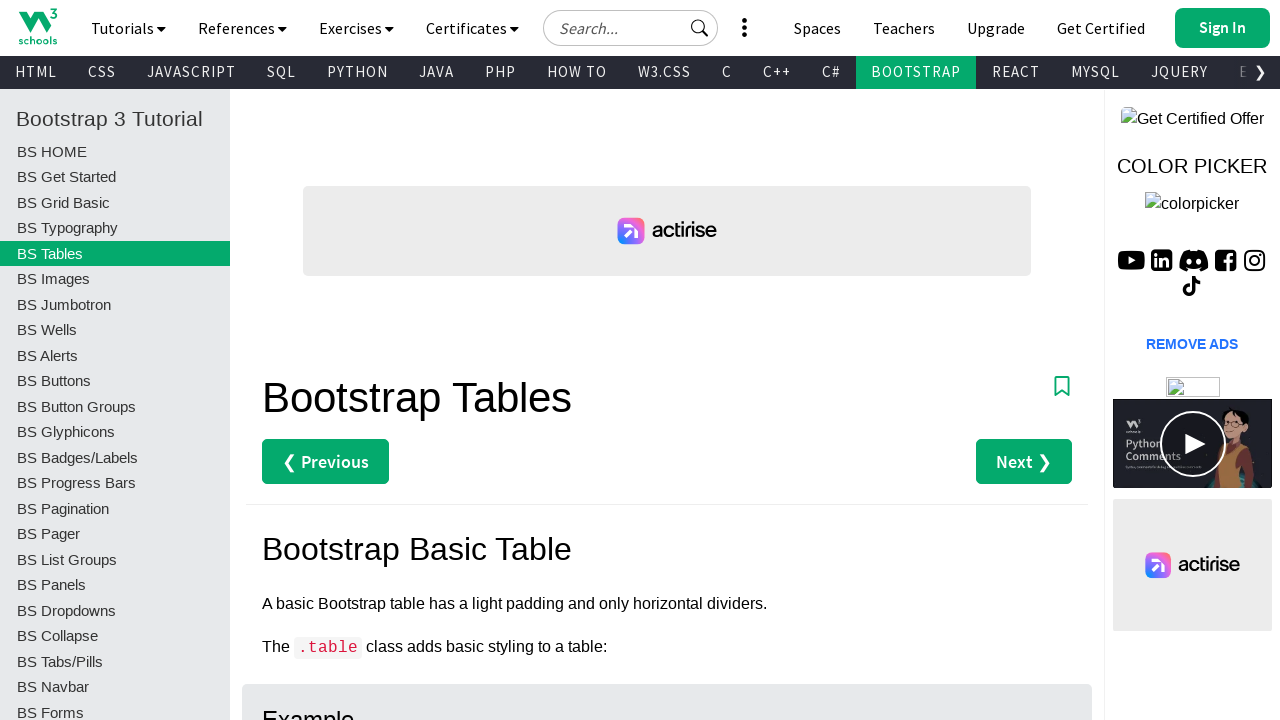

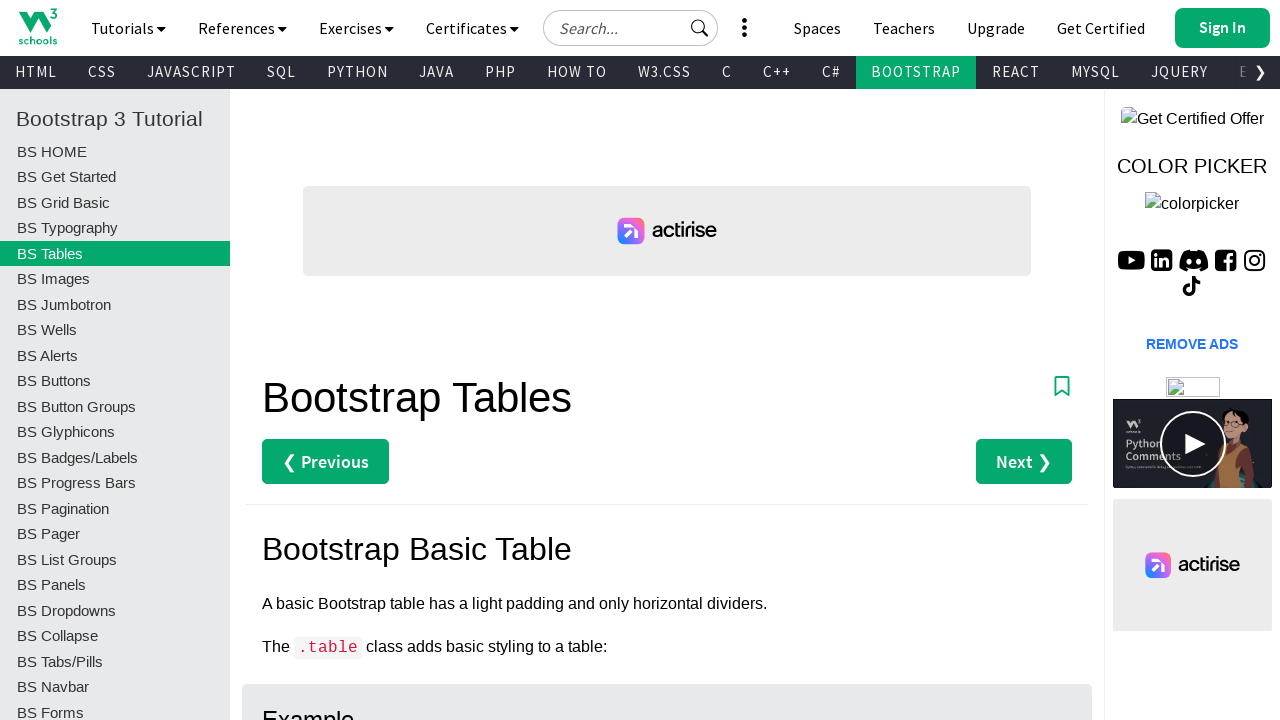